Tests an e-commerce vegetable shopping flow by searching for products containing "ber", adding them to cart, proceeding to checkout, applying a promo code, and verifying the discount and total amounts.

Starting URL: https://rahulshettyacademy.com/seleniumPractise/

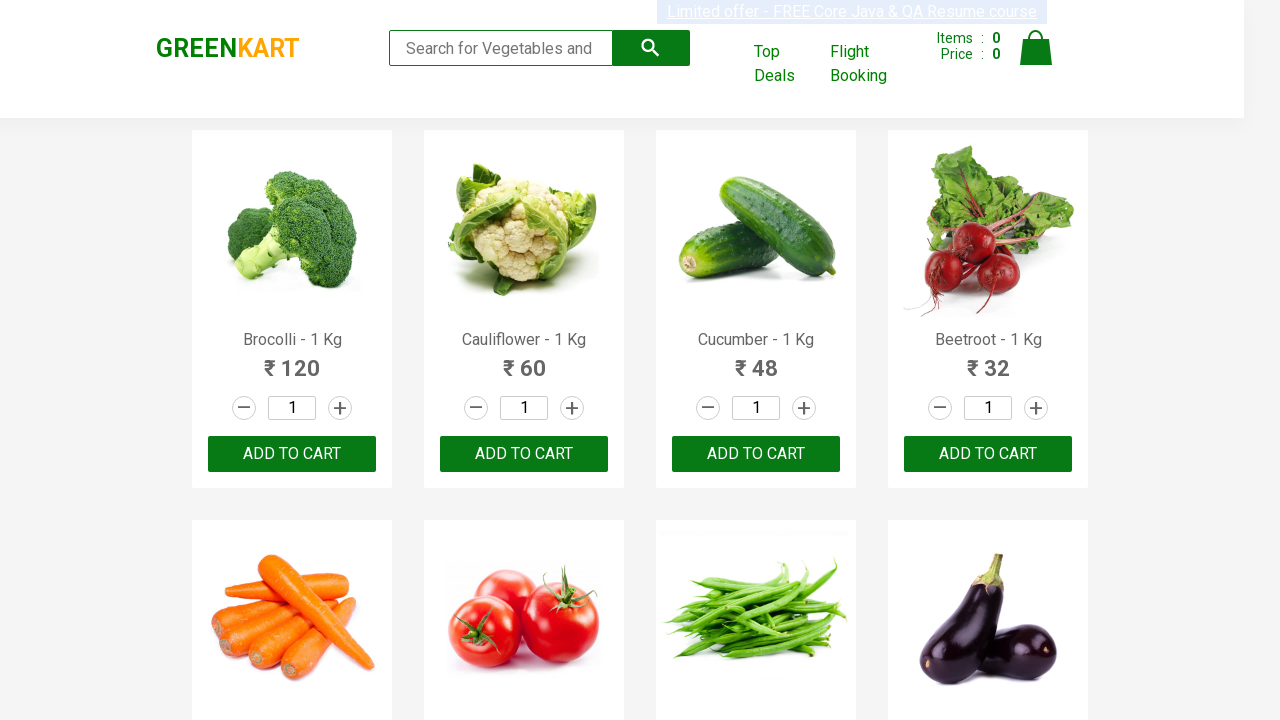

Filled search field with 'ber' to find vegetable products on input.search-keyword
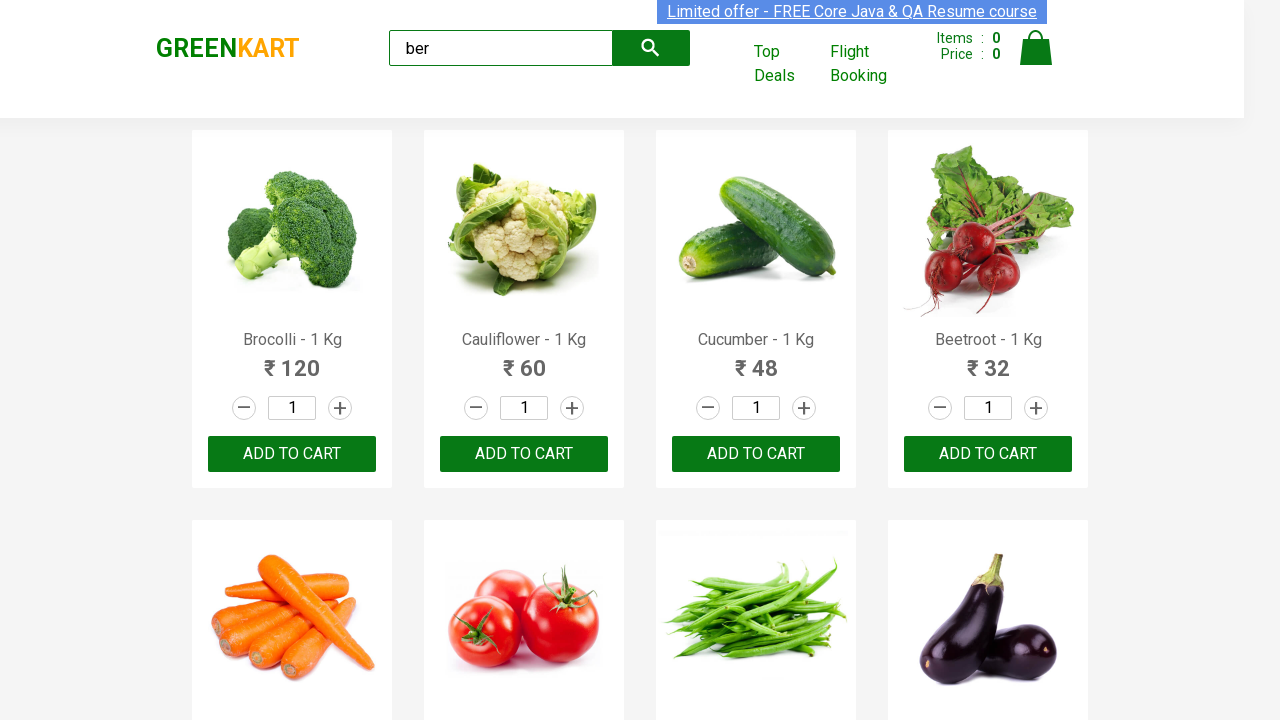

Waited 2 seconds for search results to load
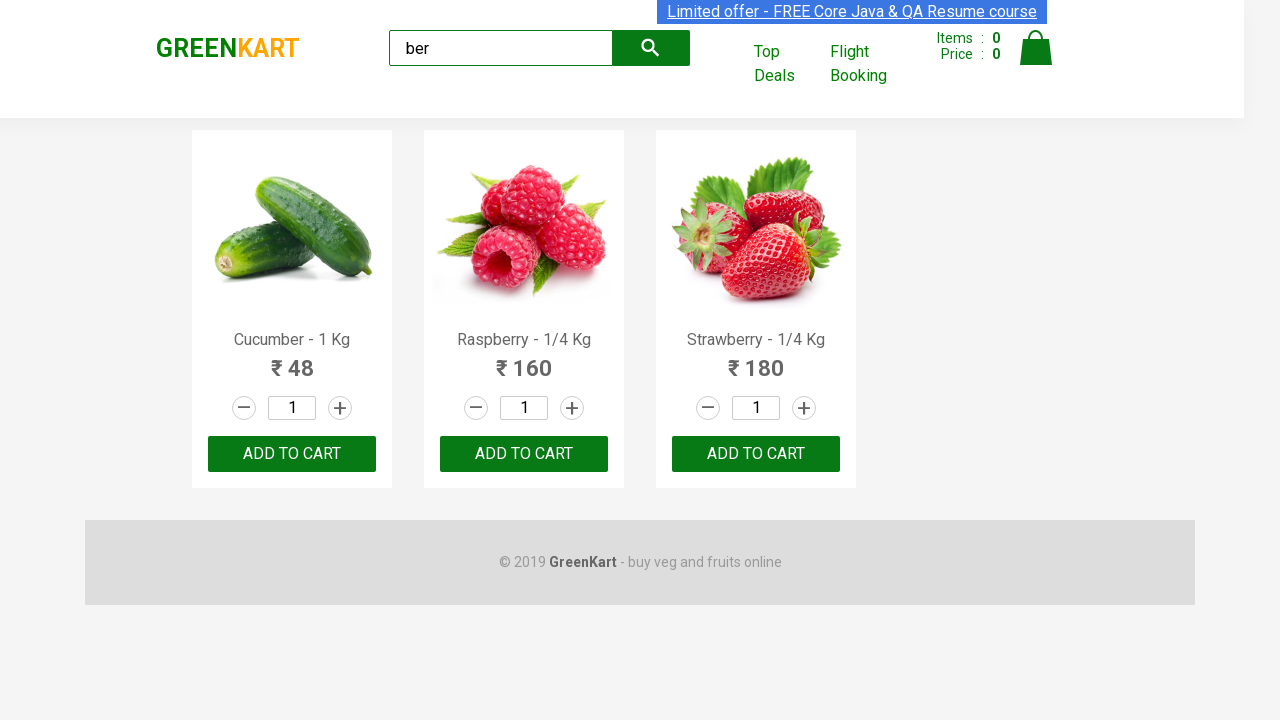

Clicked 'Add to Cart' button for a product containing 'ber' at (292, 454) on xpath=//div[@class='product-action']/button >> nth=0
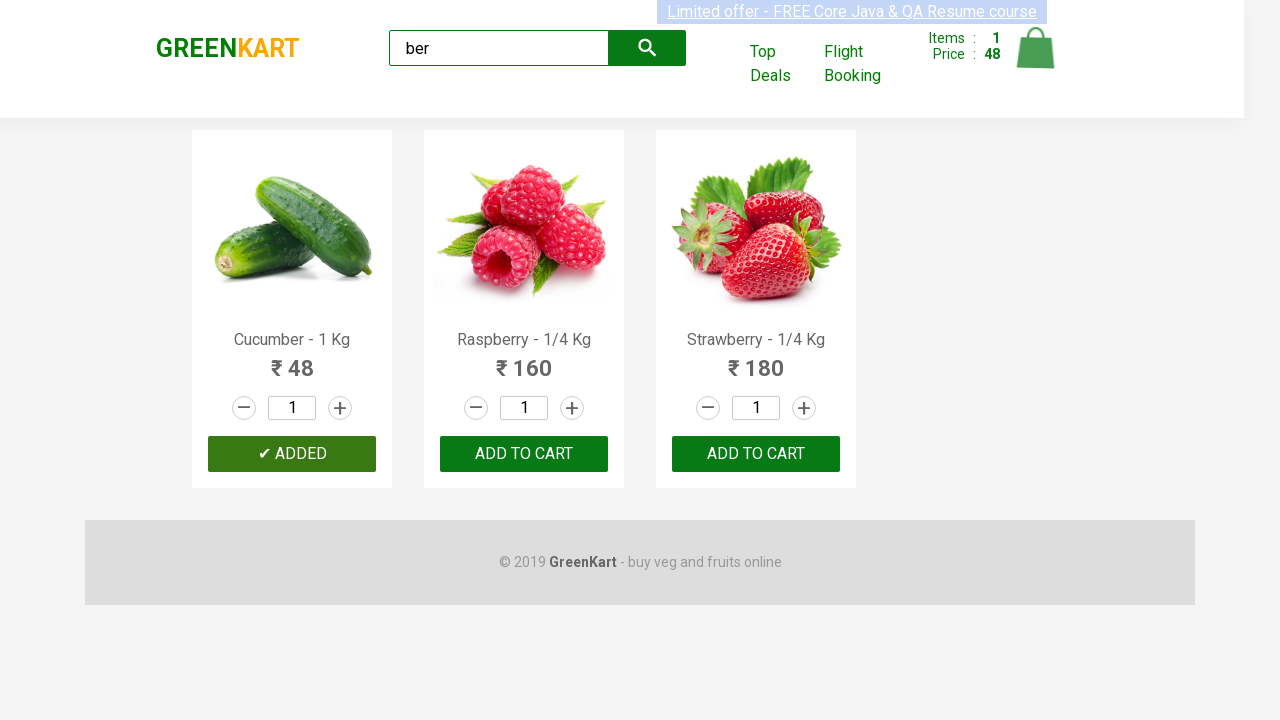

Clicked 'Add to Cart' button for a product containing 'ber' at (524, 454) on xpath=//div[@class='product-action']/button >> nth=1
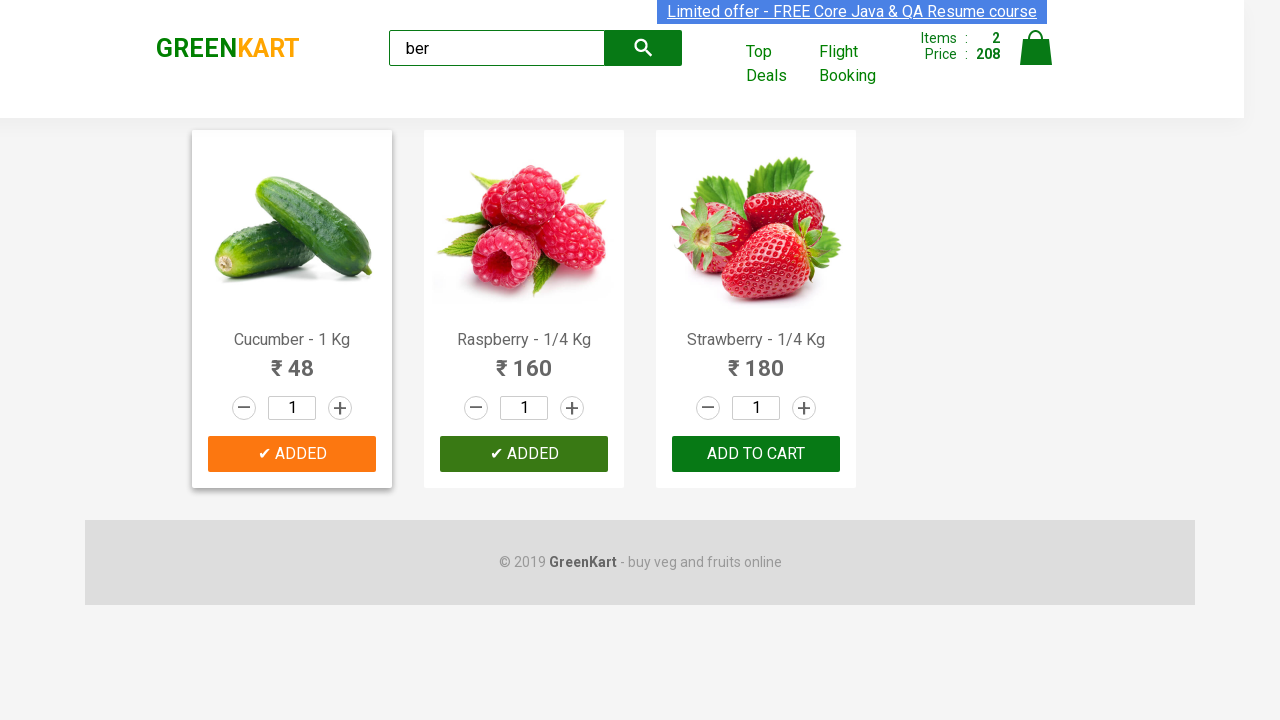

Clicked 'Add to Cart' button for a product containing 'ber' at (756, 454) on xpath=//div[@class='product-action']/button >> nth=2
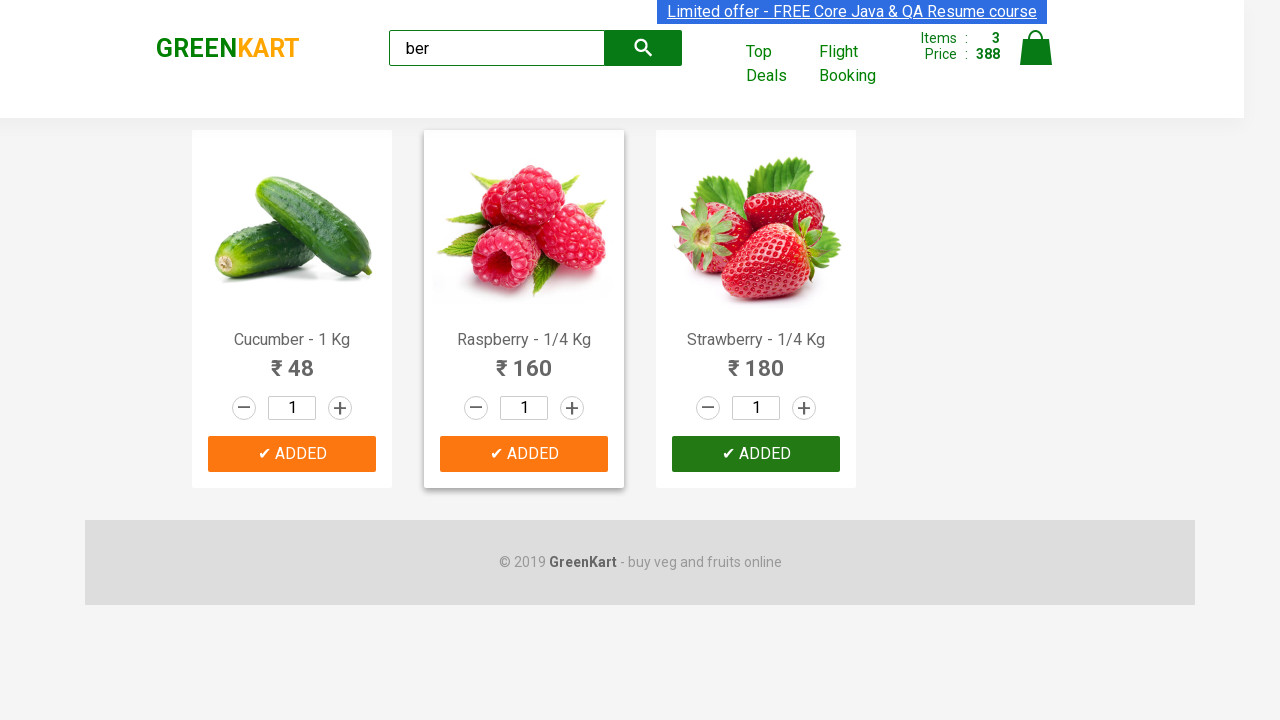

Clicked cart icon to view shopping cart at (1036, 48) on img[alt='Cart']
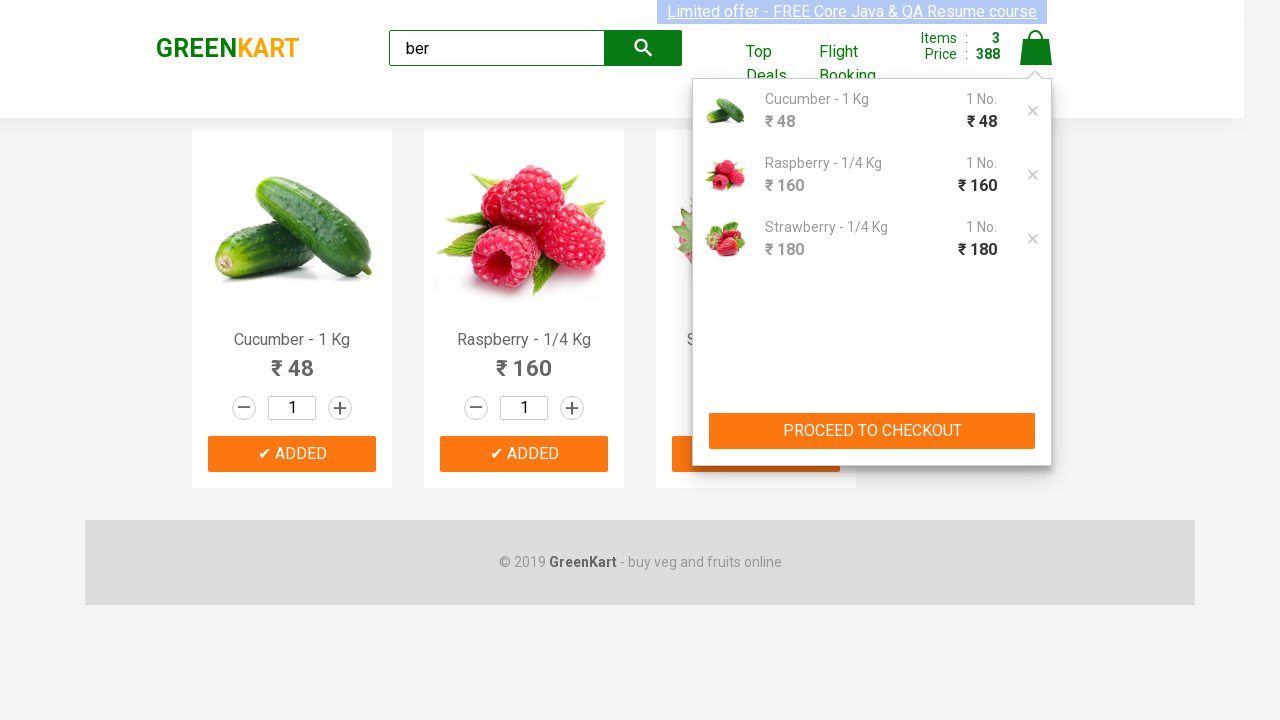

Clicked 'PROCEED TO CHECKOUT' button at (872, 431) on xpath=//button[text()='PROCEED TO CHECKOUT']
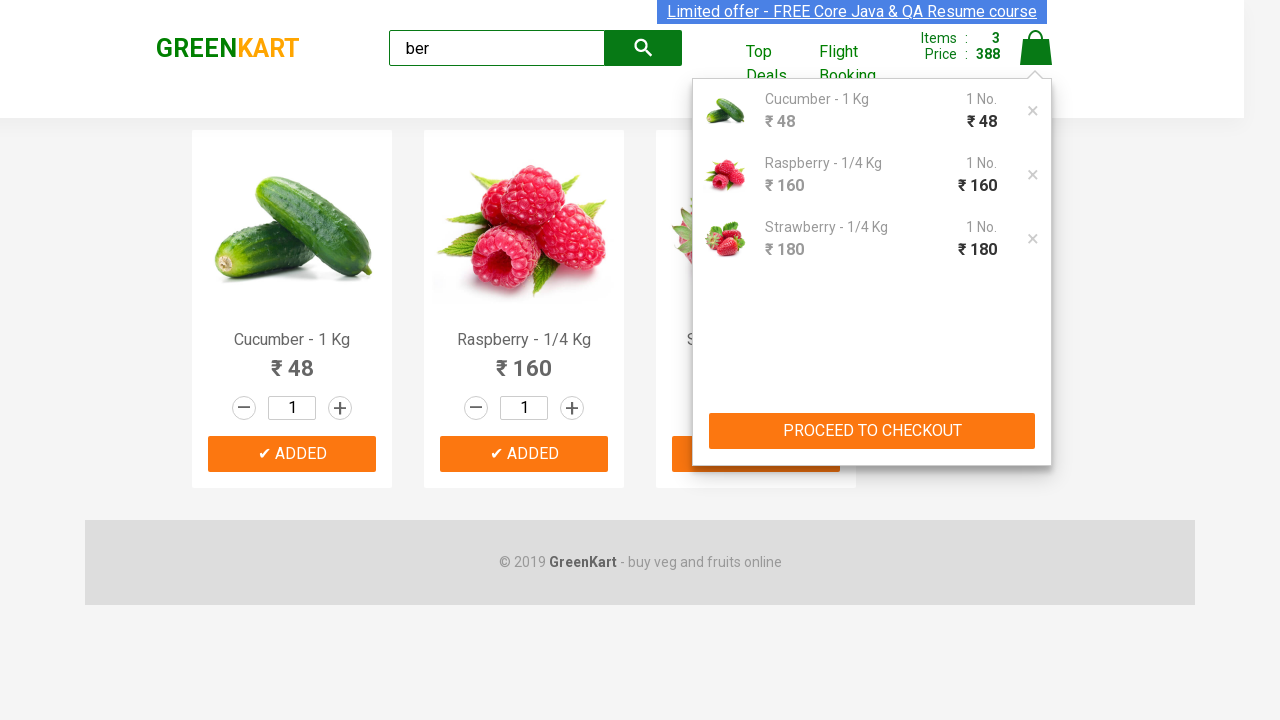

Promo code input field became visible
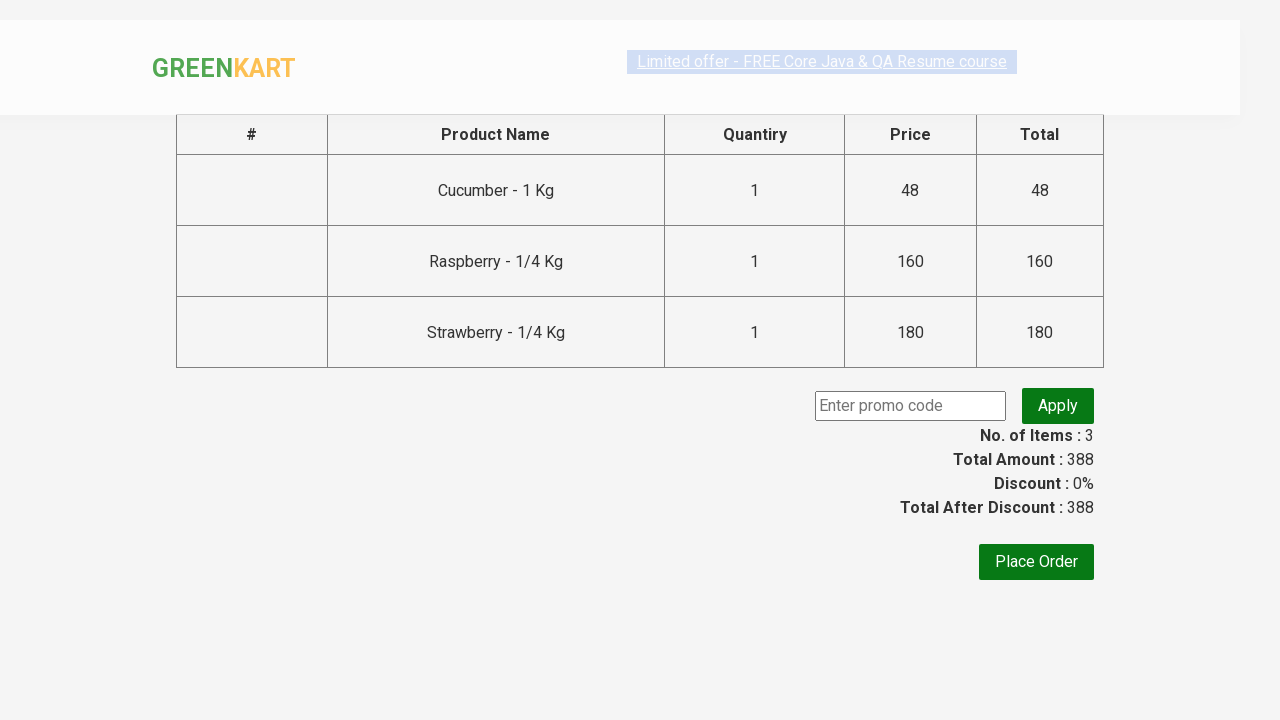

Entered promo code 'rahulshettyacademy' on .promoCode
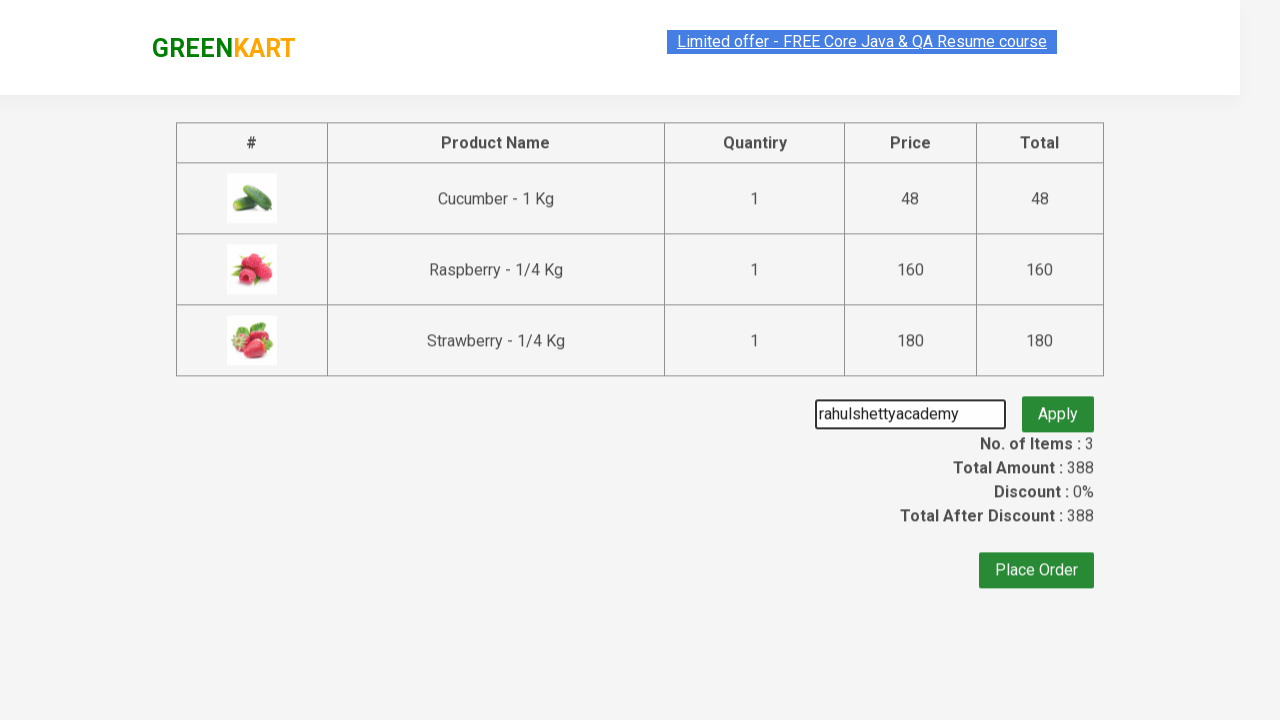

Clicked button to apply promo code at (1058, 406) on .promoBtn
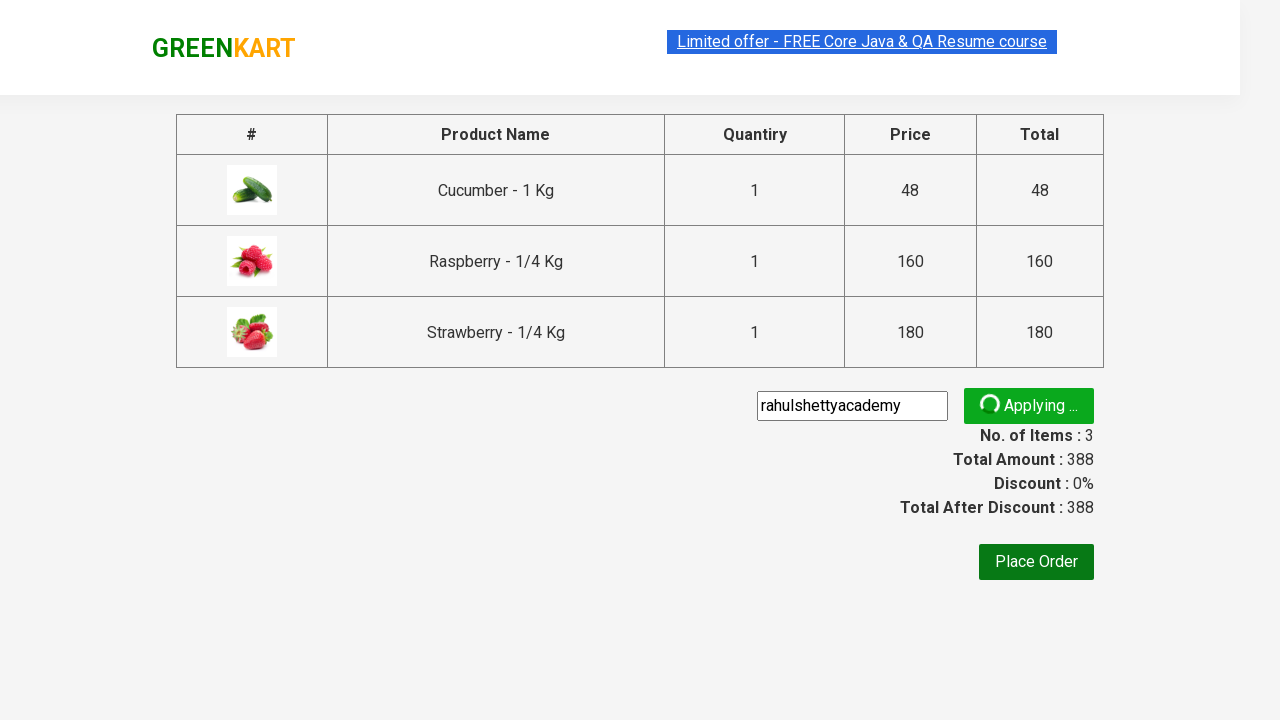

Promo discount confirmation appeared, discount has been applied
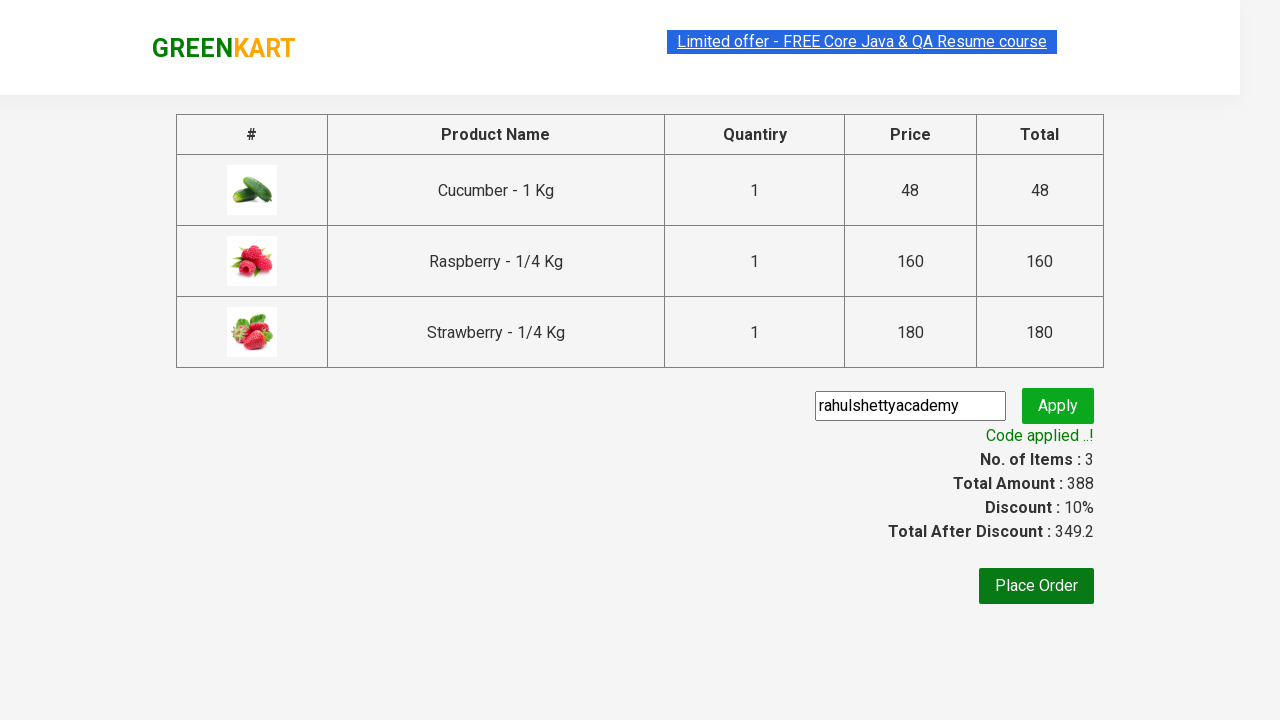

Total amount is displayed after discount
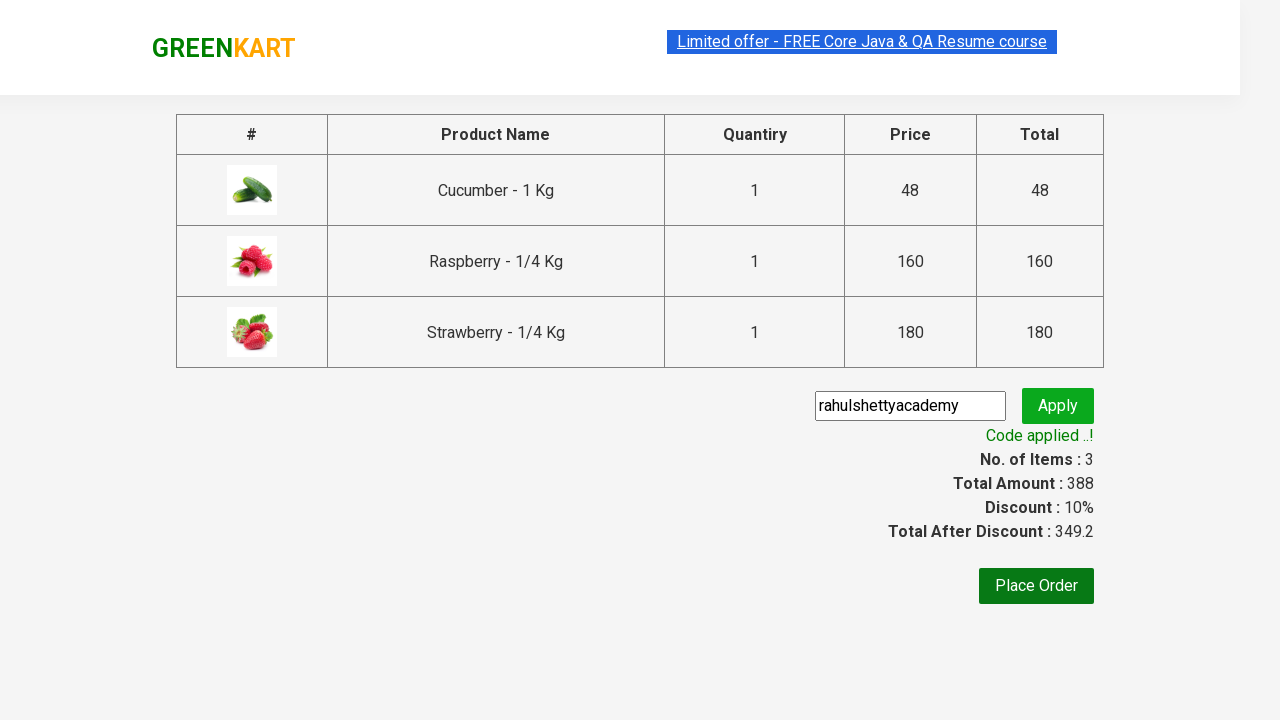

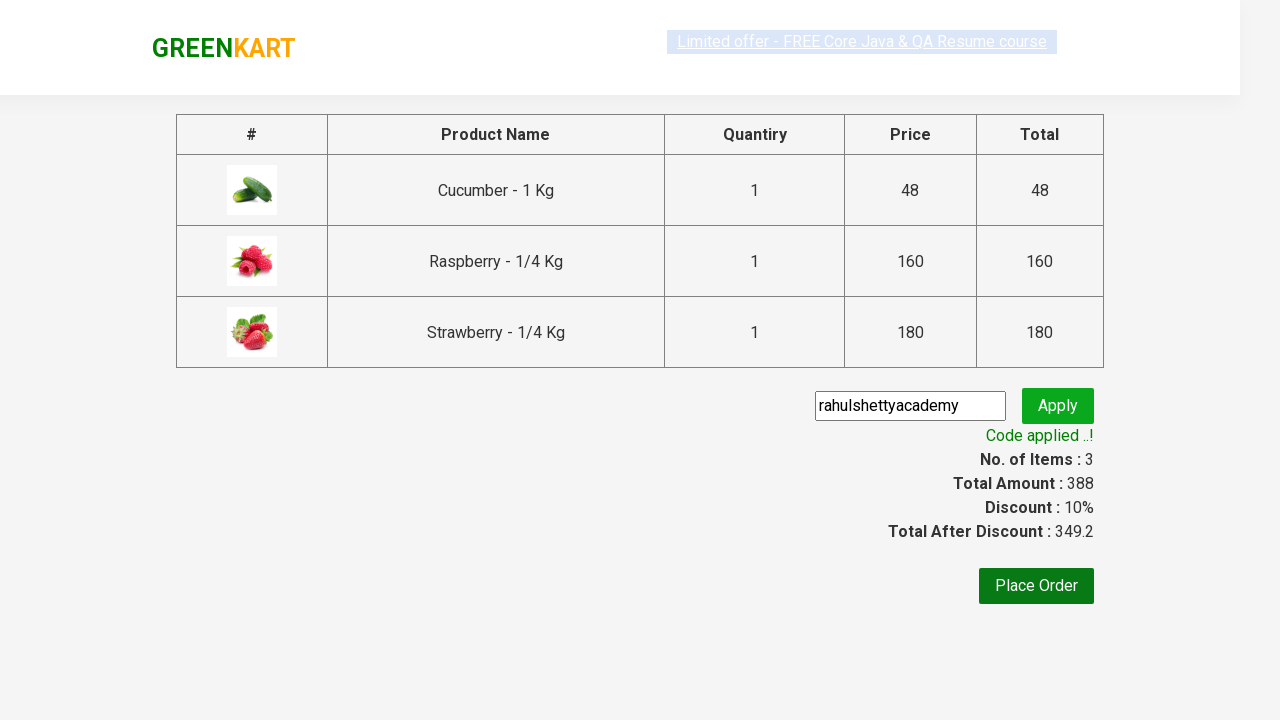